Navigates to the OrangeHRM demo site and verifies the page loads successfully

Starting URL: https://opensource-demo.orangehrmlive.com/

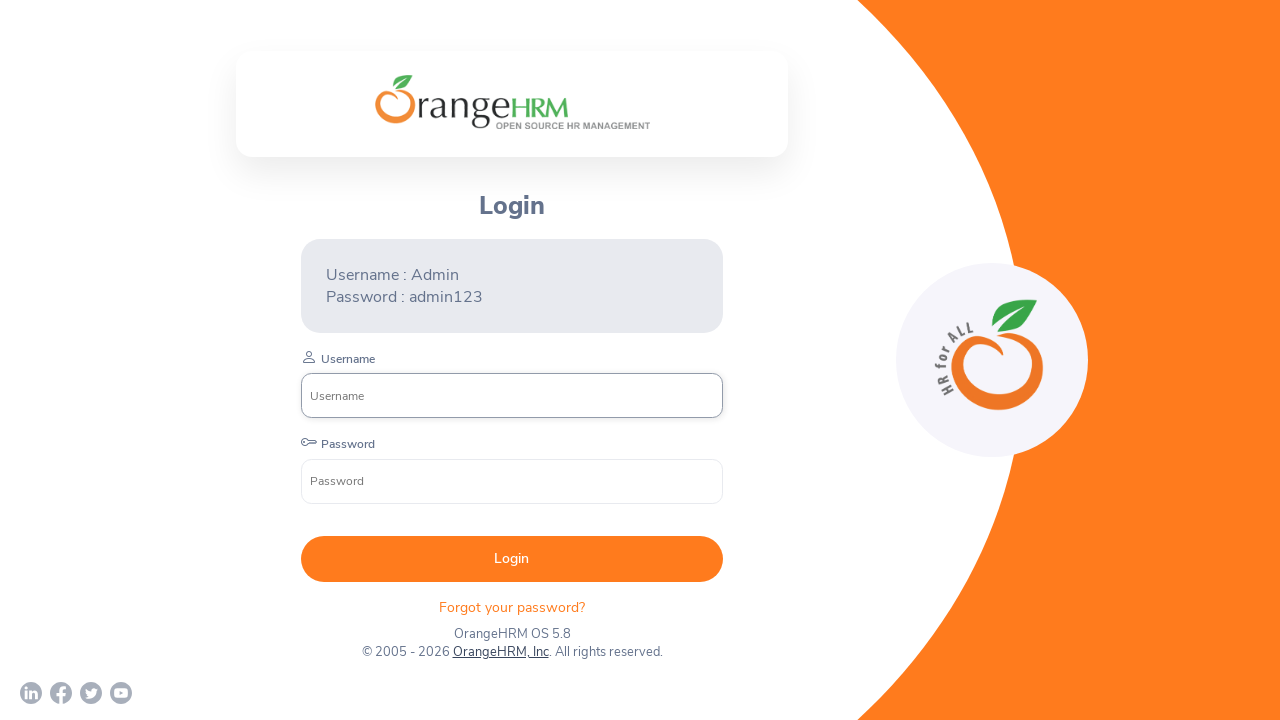

Page DOM content loaded on OrangeHRM demo site
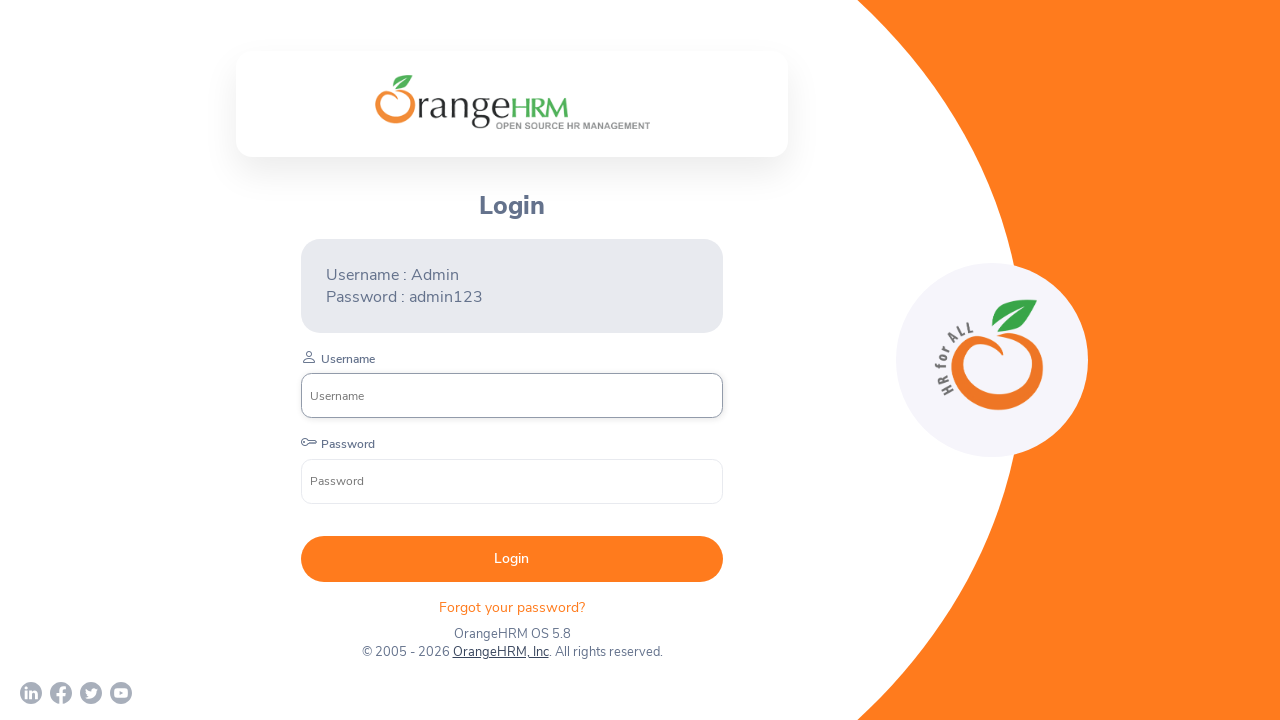

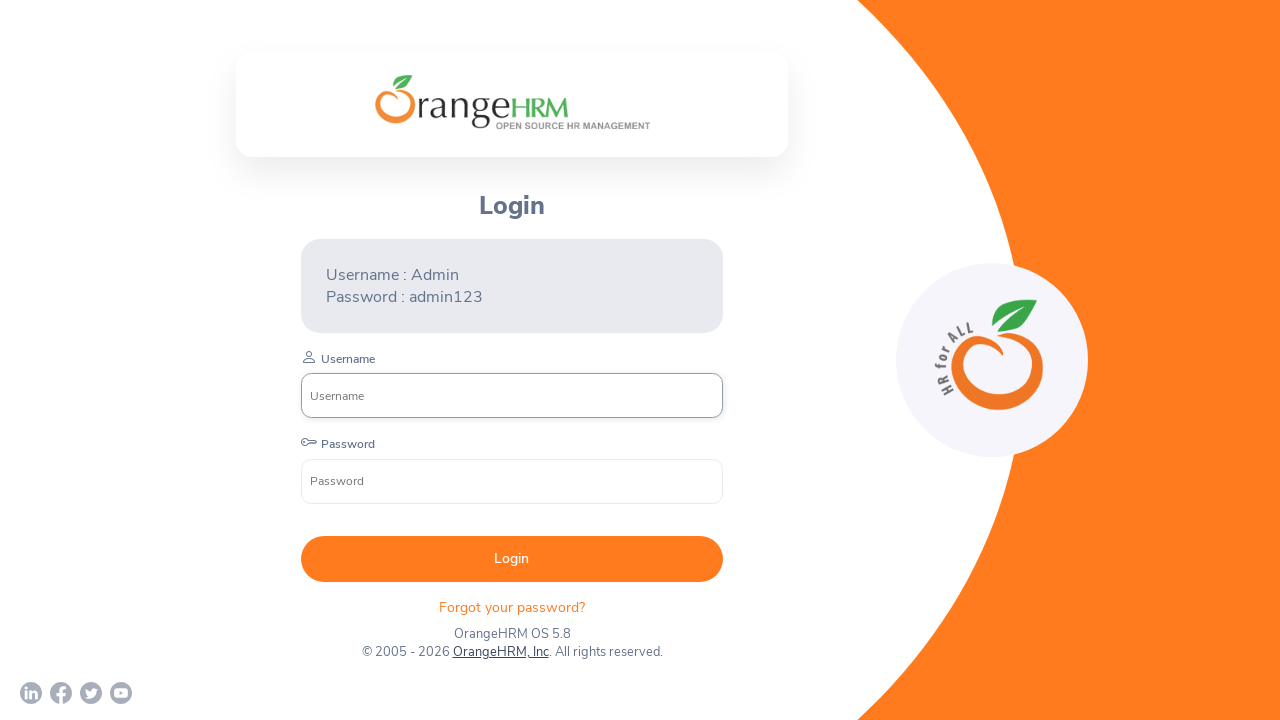